Searches for a book and adds it to the library/bookshelf

Starting URL: https://readli.net/

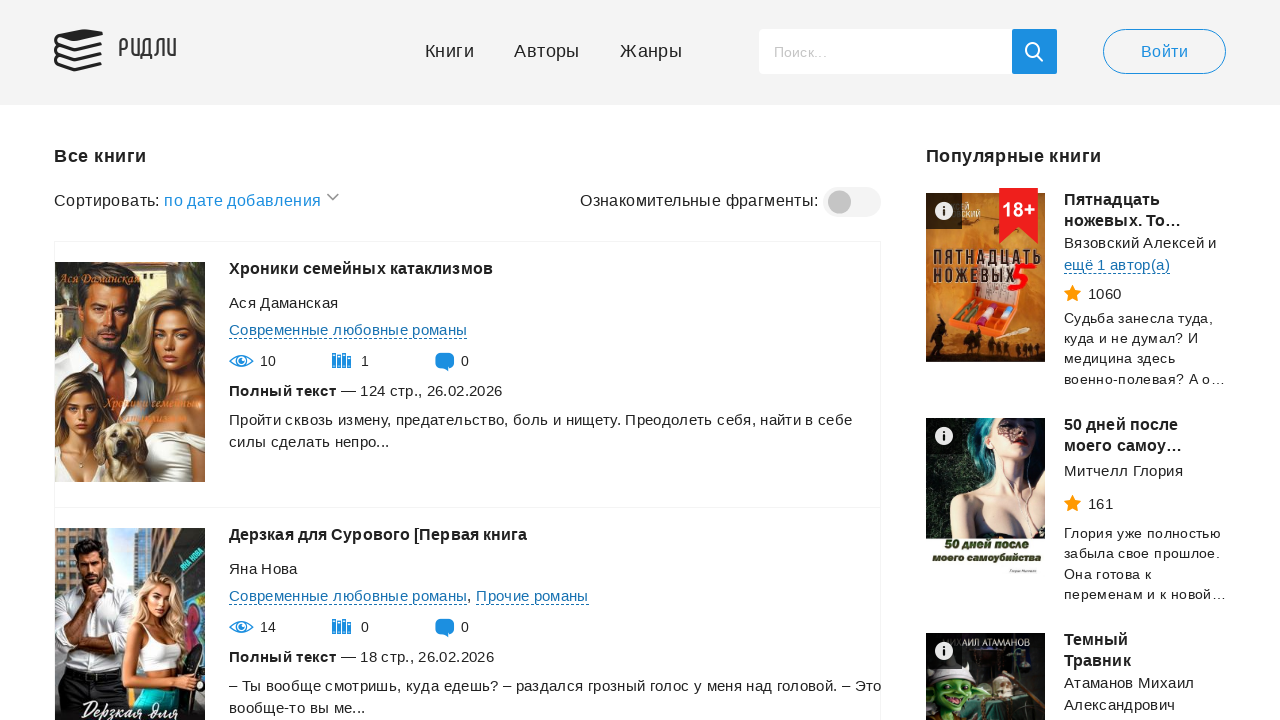

Clicked on main logo to return home at (116, 50) on .header-logo
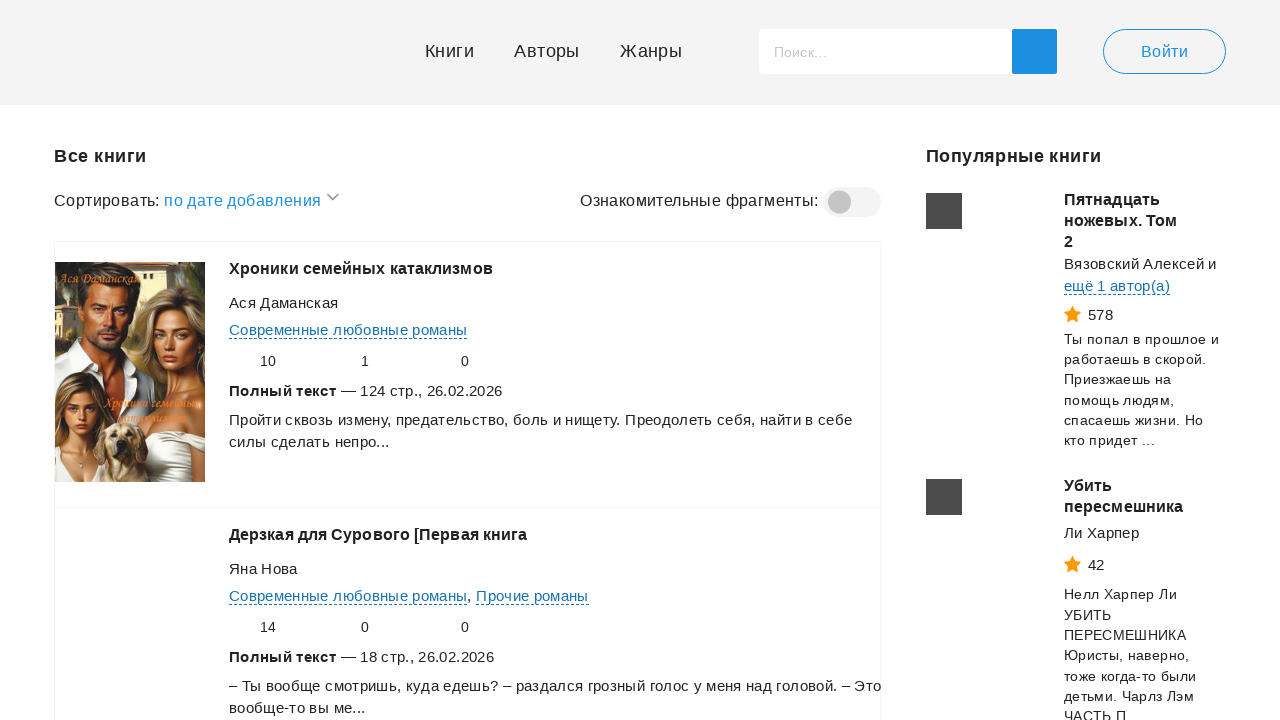

Clicked search button to open search field at (1034, 52) on #search-book-button
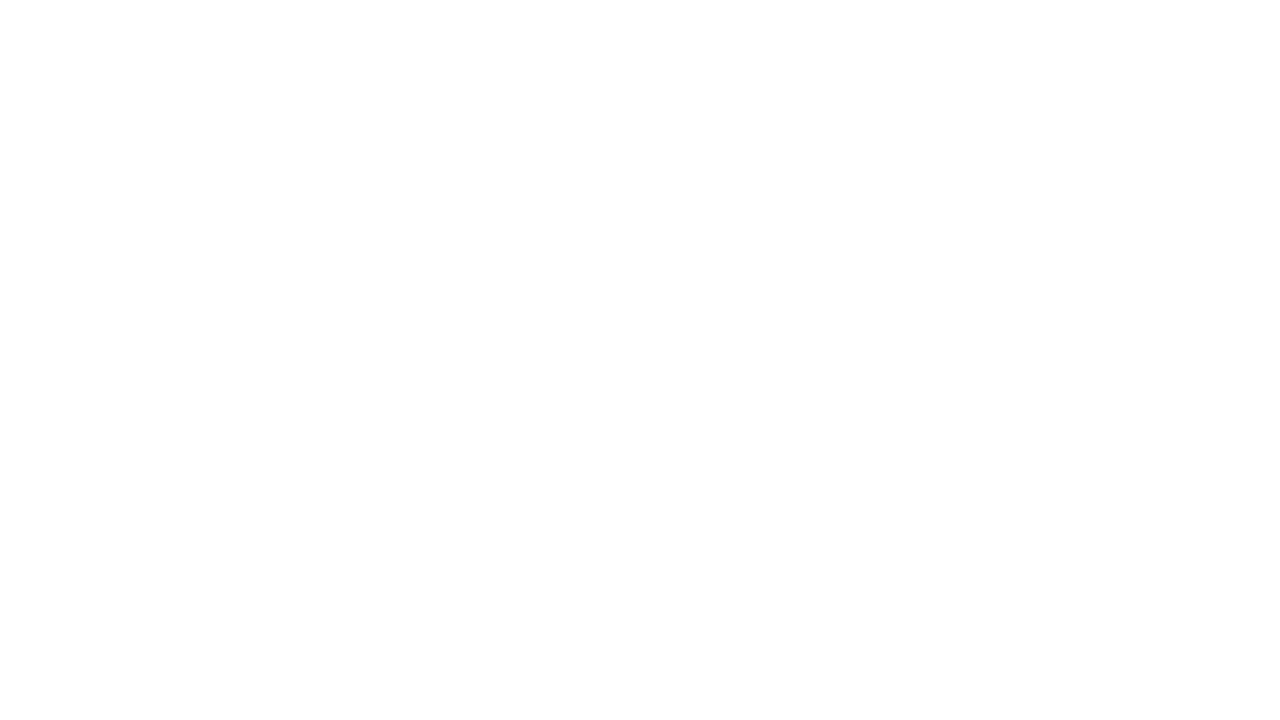

Filled search field with 'To Kill a Mockingbird' on #search-book
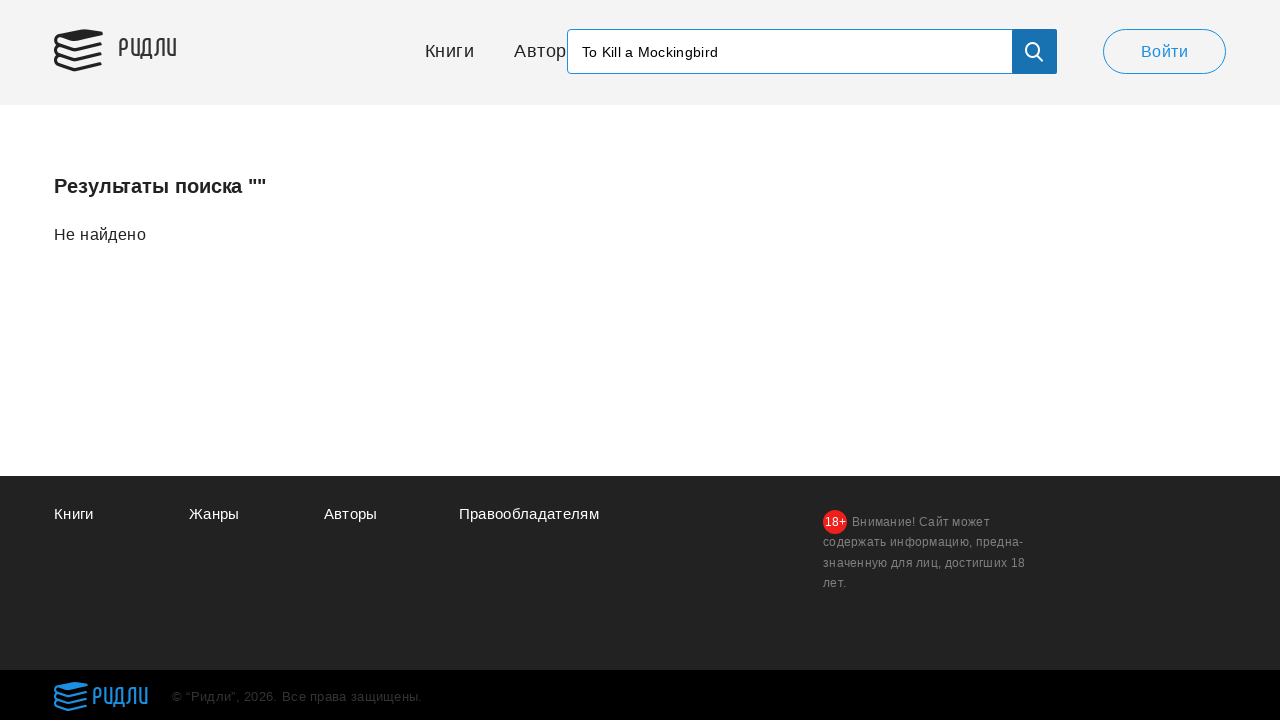

Pressed Enter to search for the book on #search-book
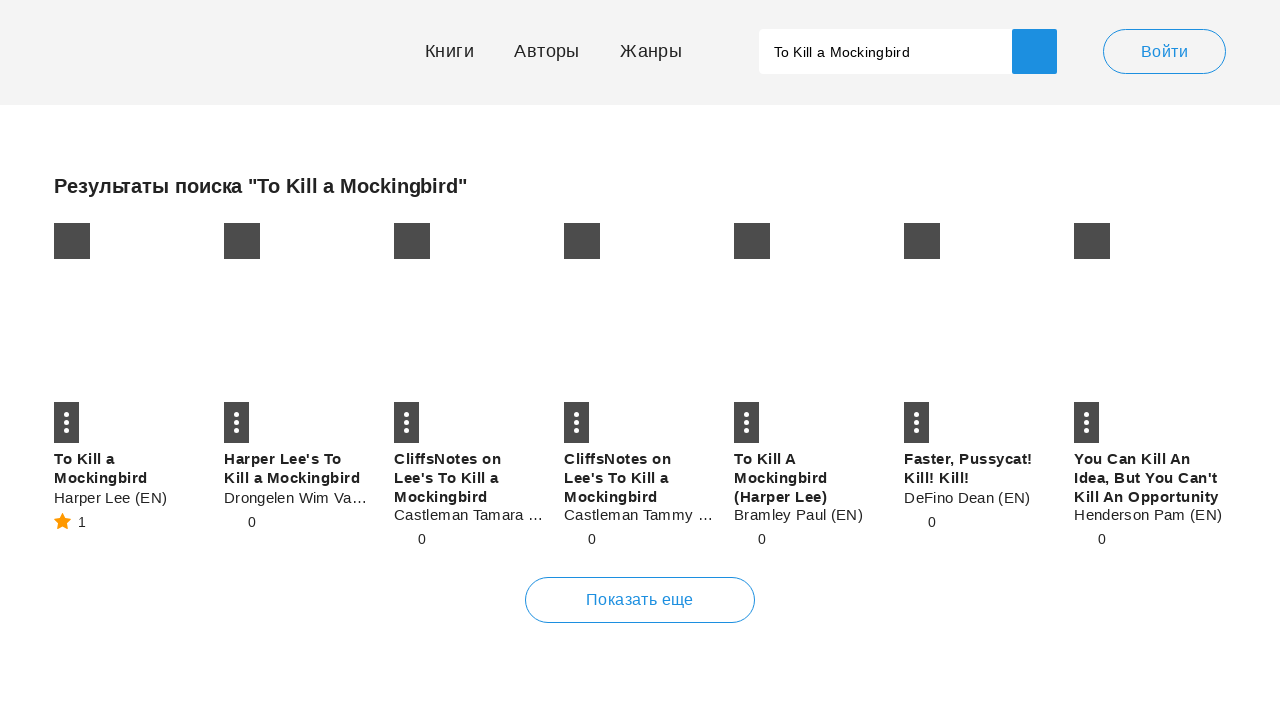

Clicked on first book result at (84, 458) on .ellip
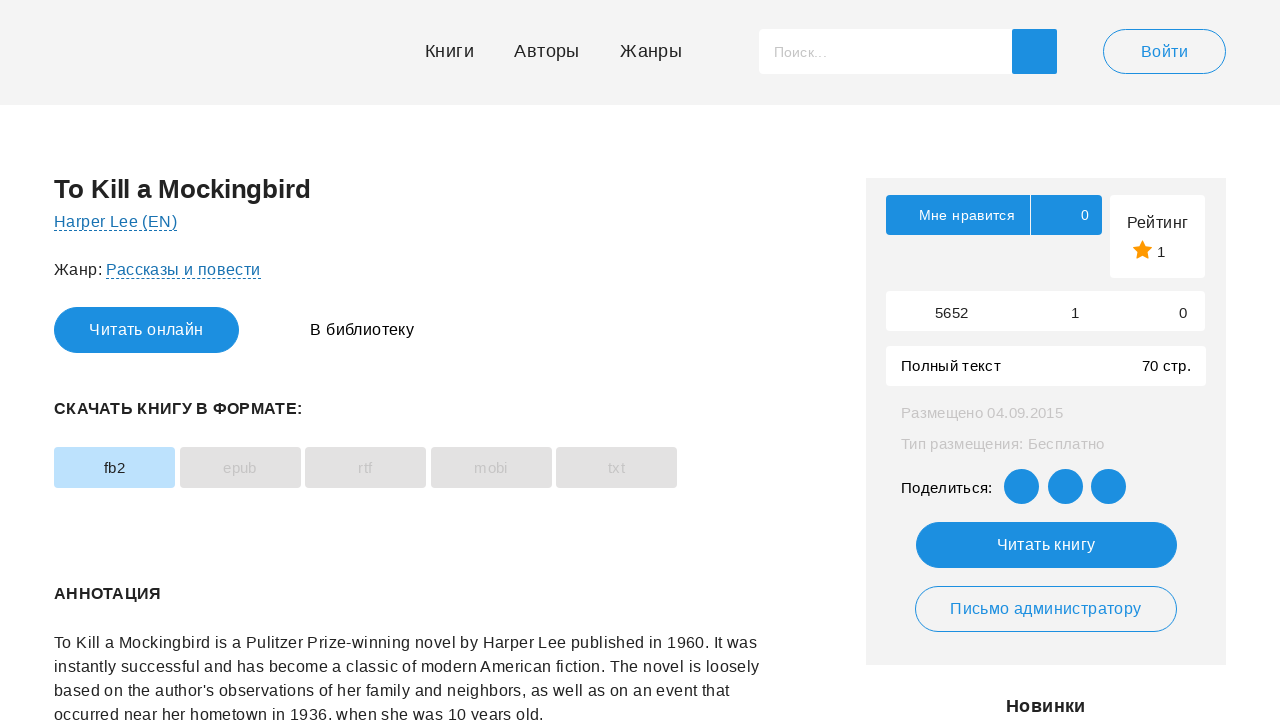

Added book to library/bookshelf at (348, 329) on .add-remove.js-library
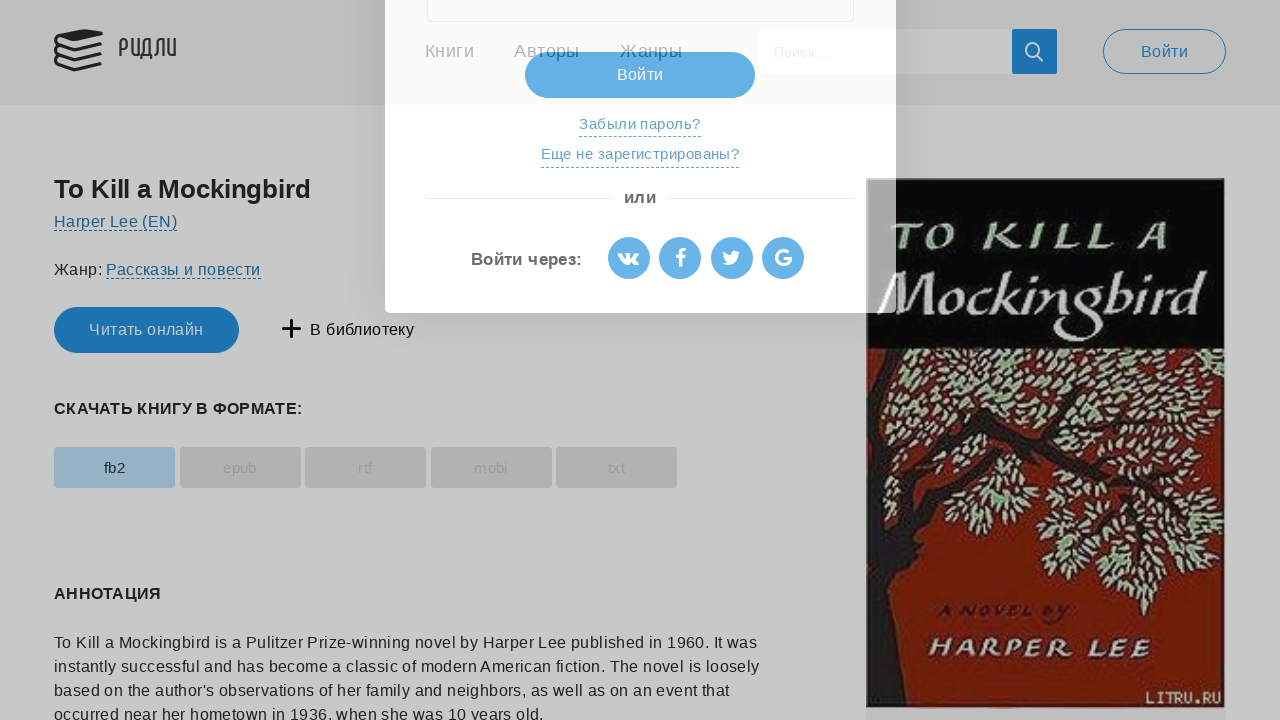

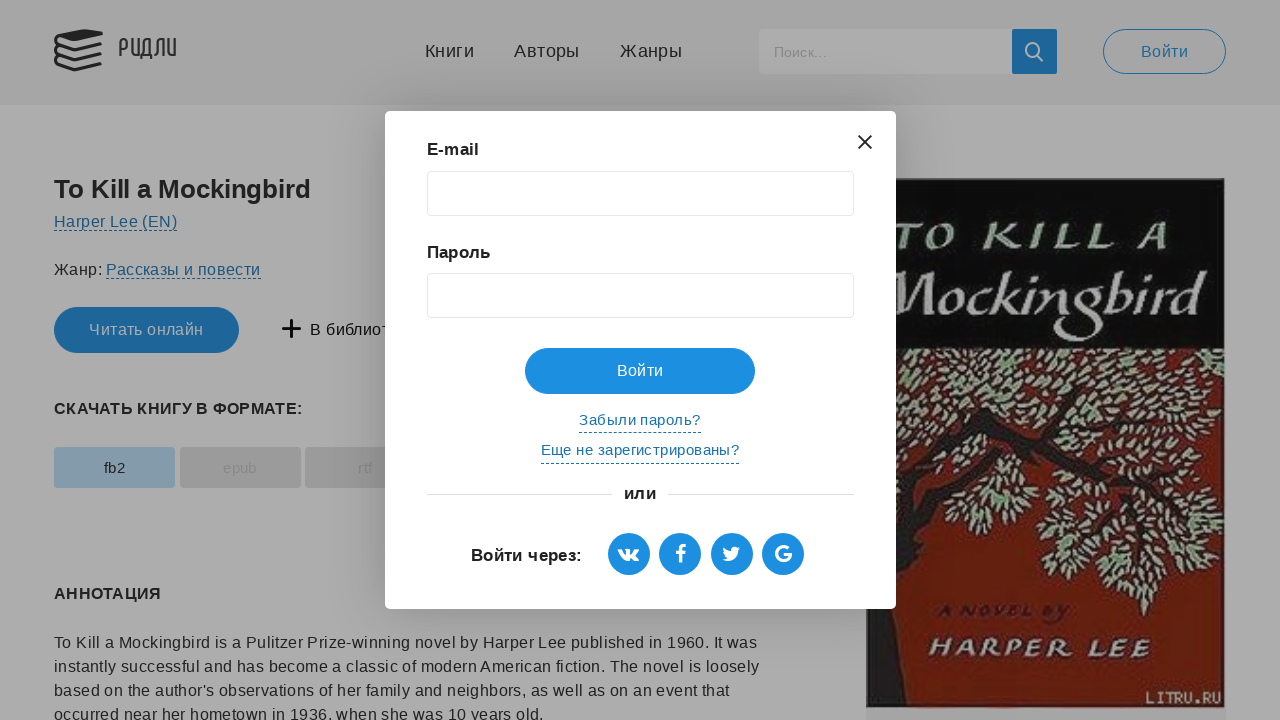